Verifies the WebdriverIO page loads successfully

Starting URL: https://webdriver.io/

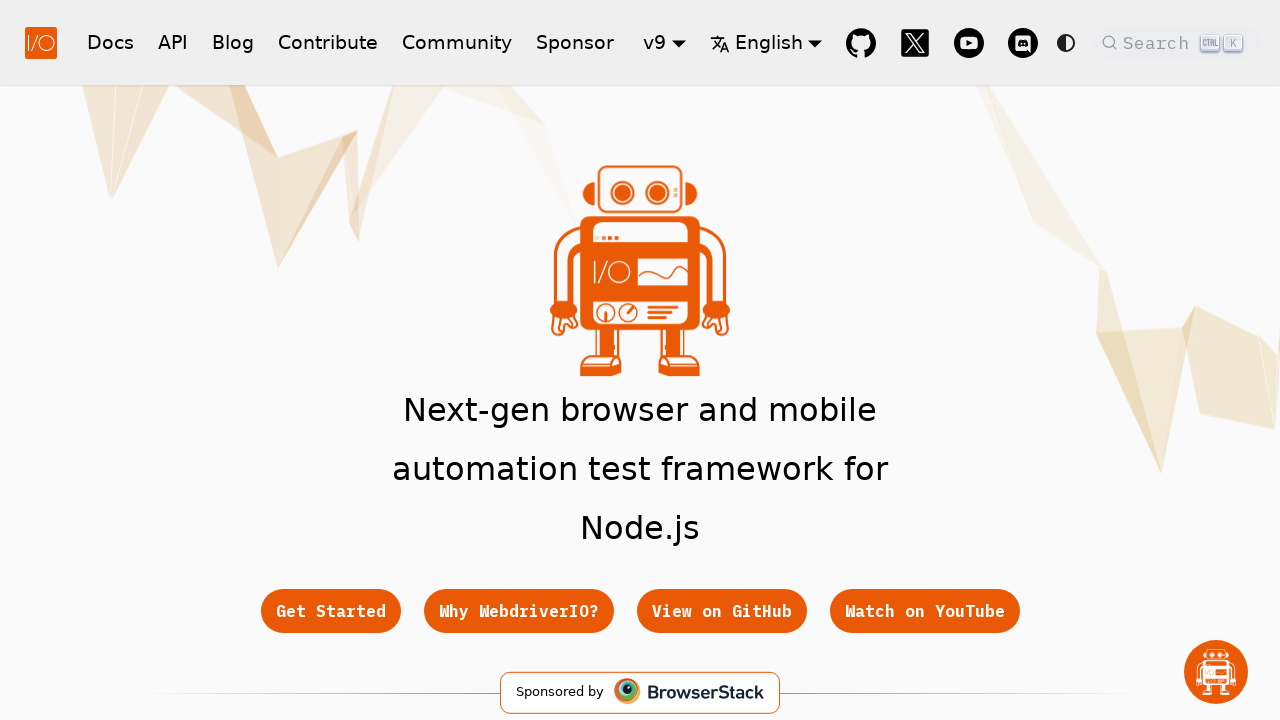

WebdriverIO page loaded successfully - DOM content ready
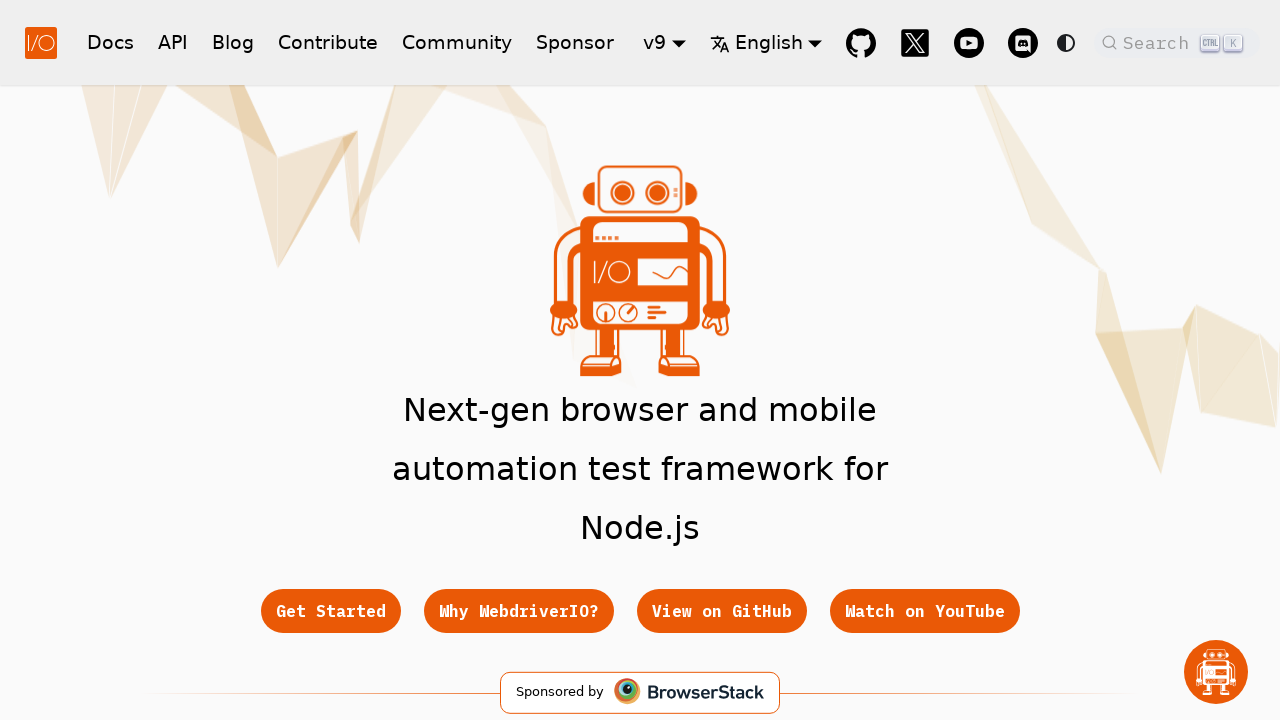

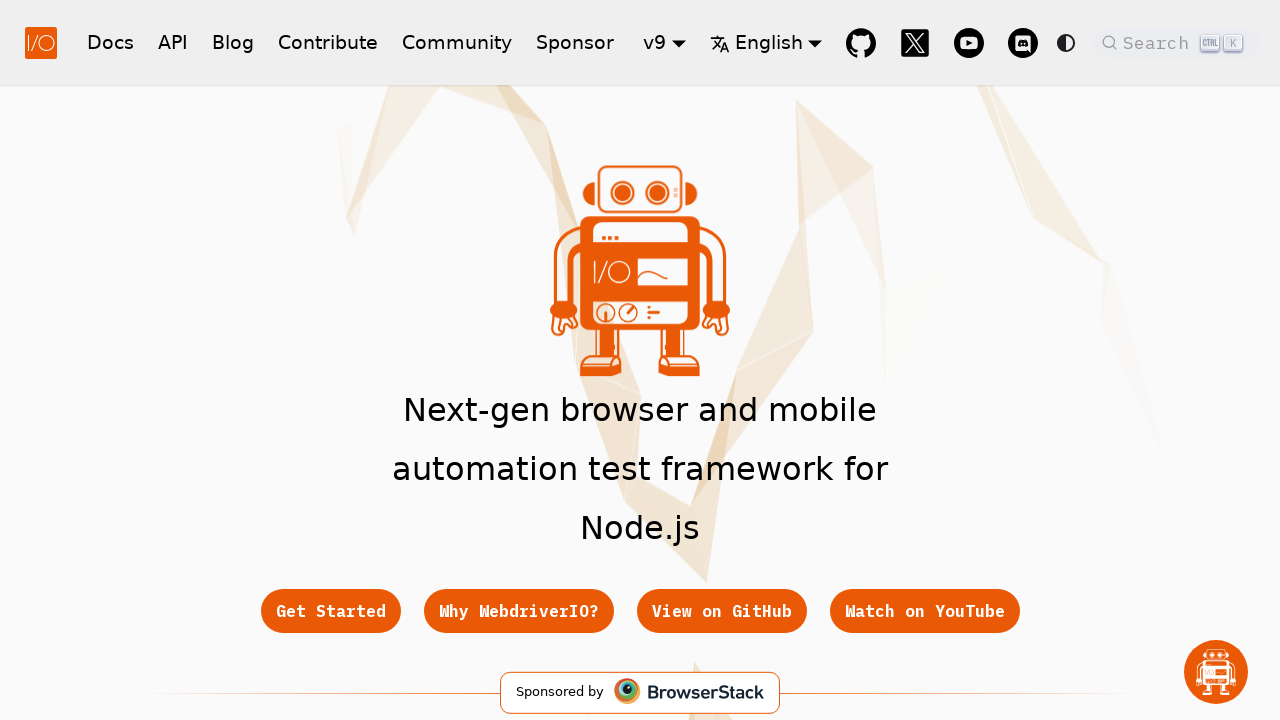